Navigates to an automation practice page and verifies that footer links are present and accessible by checking that link elements exist with valid href attributes.

Starting URL: https://rahulshettyacademy.com/AutomationPractice/

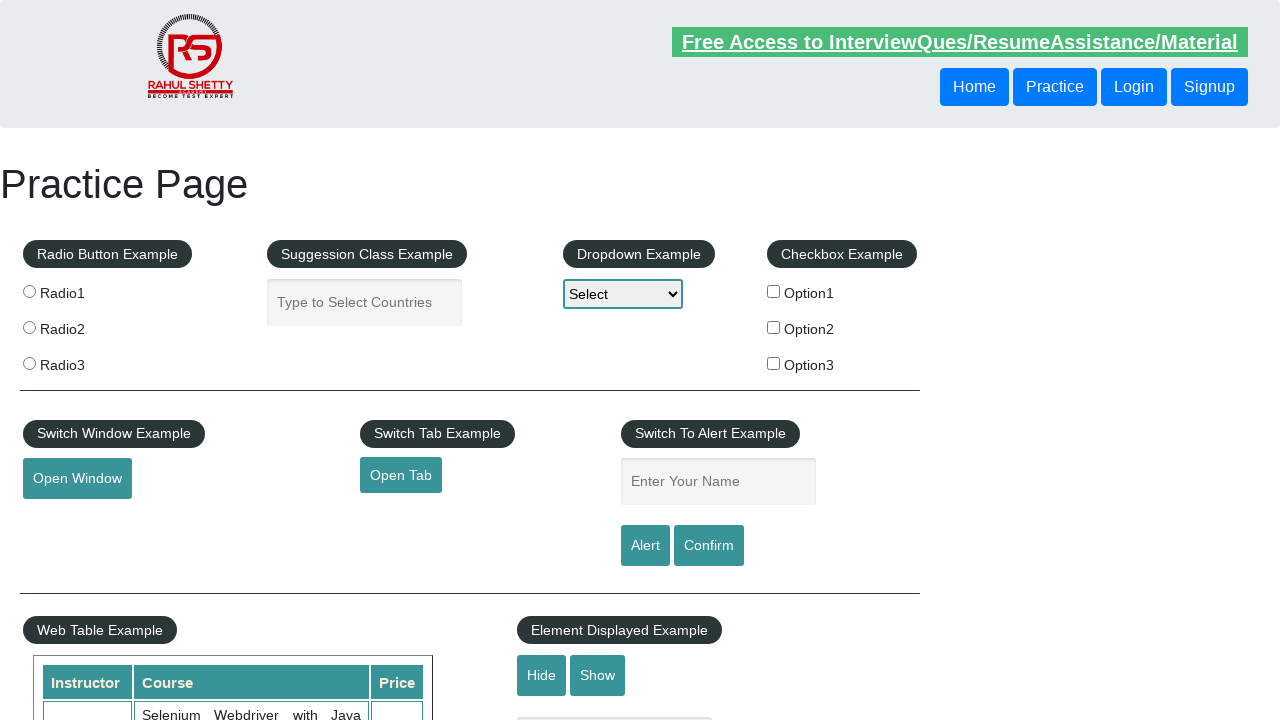

Navigated to automation practice page
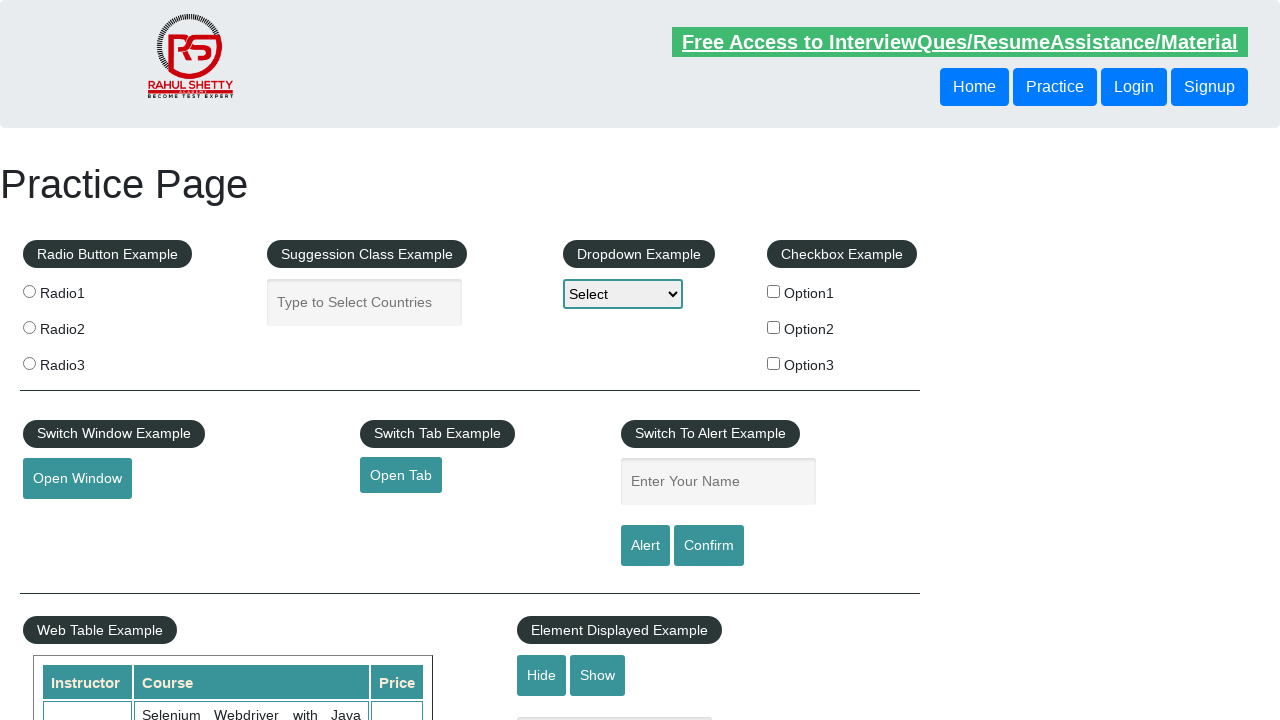

Footer links selector became available
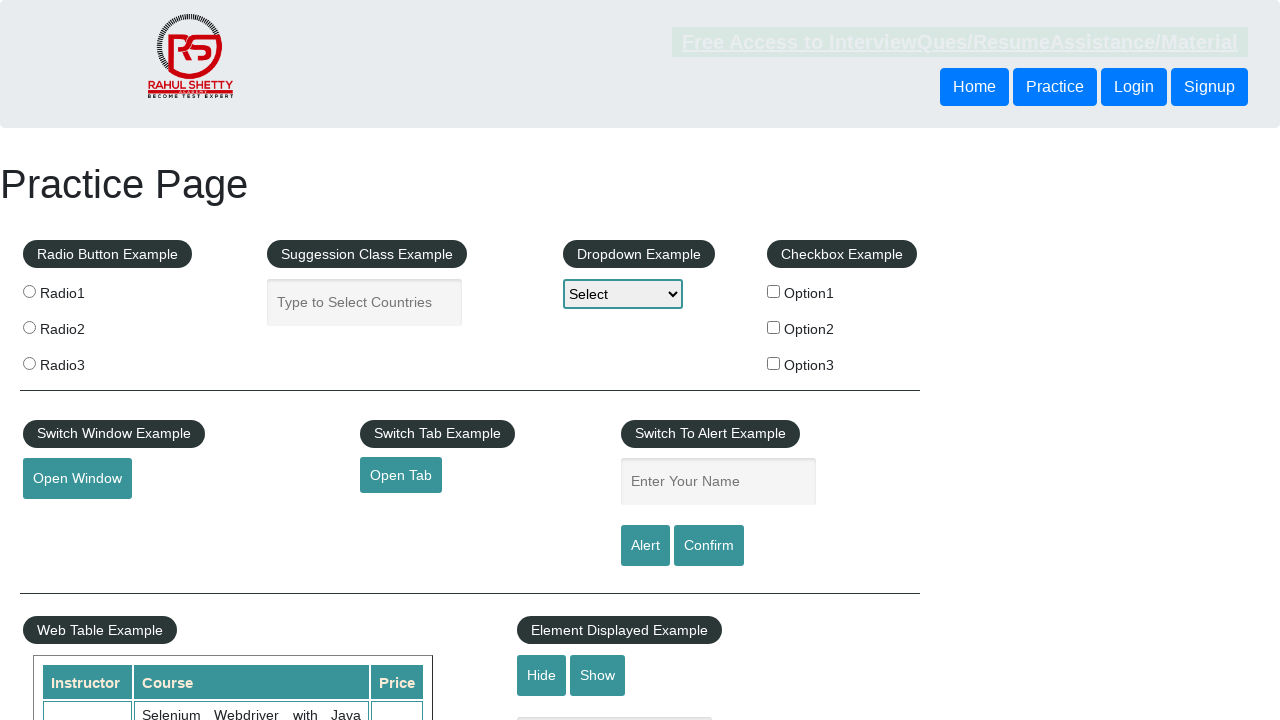

Retrieved all footer link elements
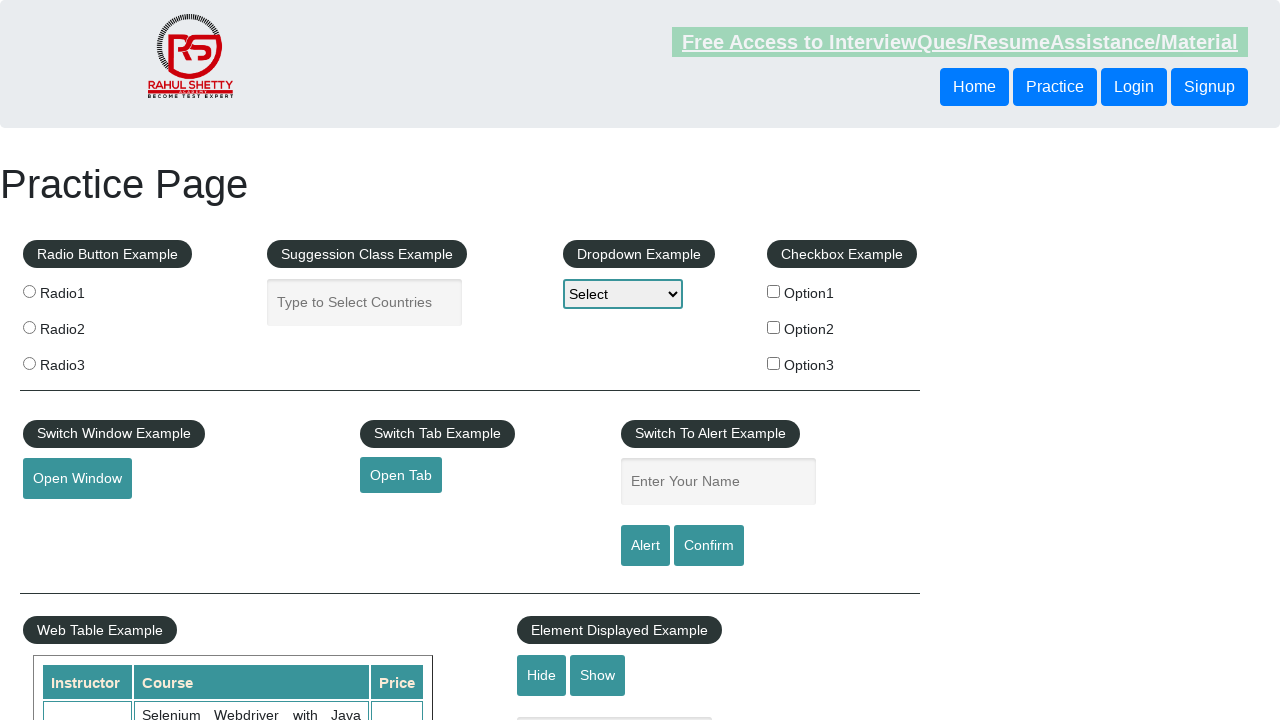

Verified footer link 'Discount Coupons' has valid href: #
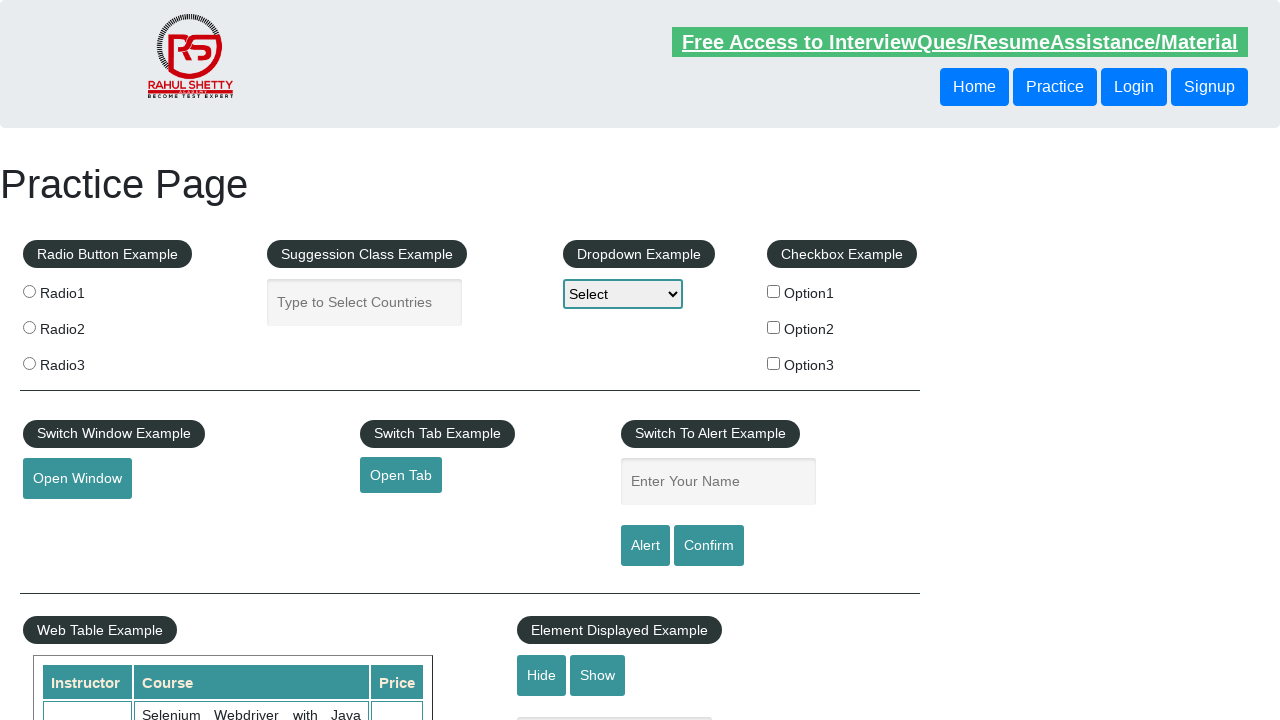

Verified footer link 'REST API' has valid href: http://www.restapitutorial.com/
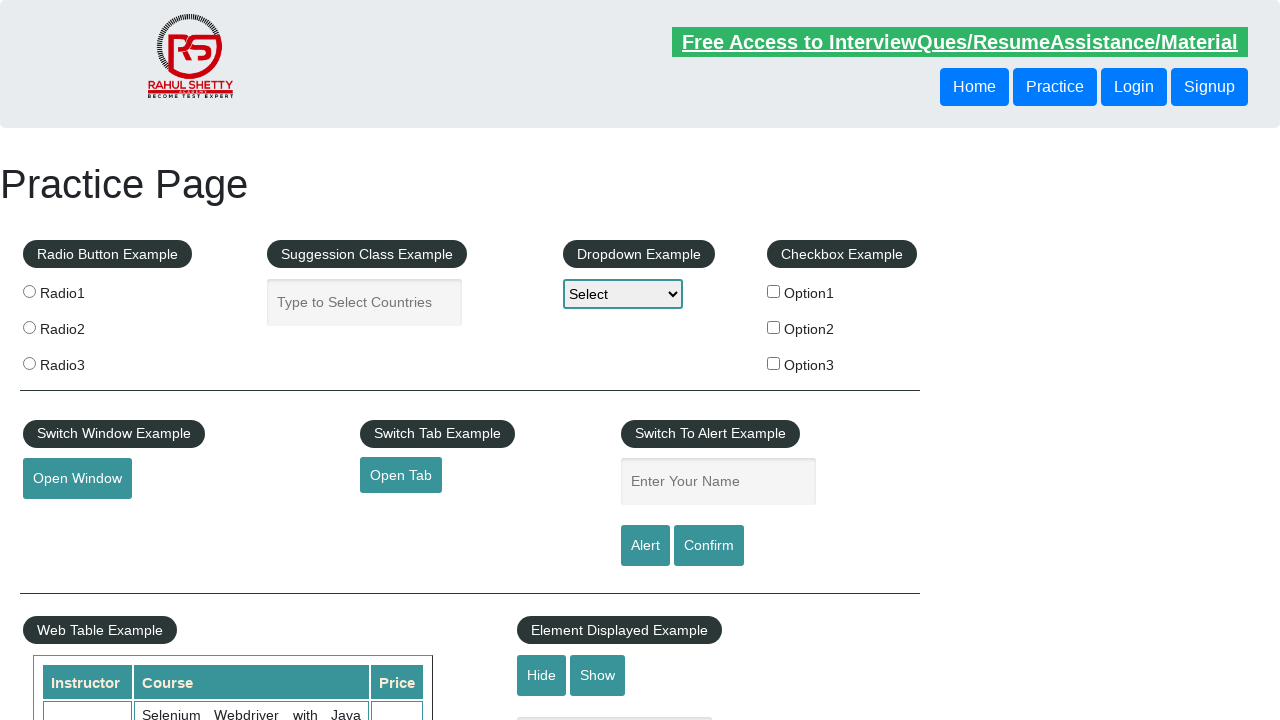

Verified footer link 'SoapUI' has valid href: https://www.soapui.org/
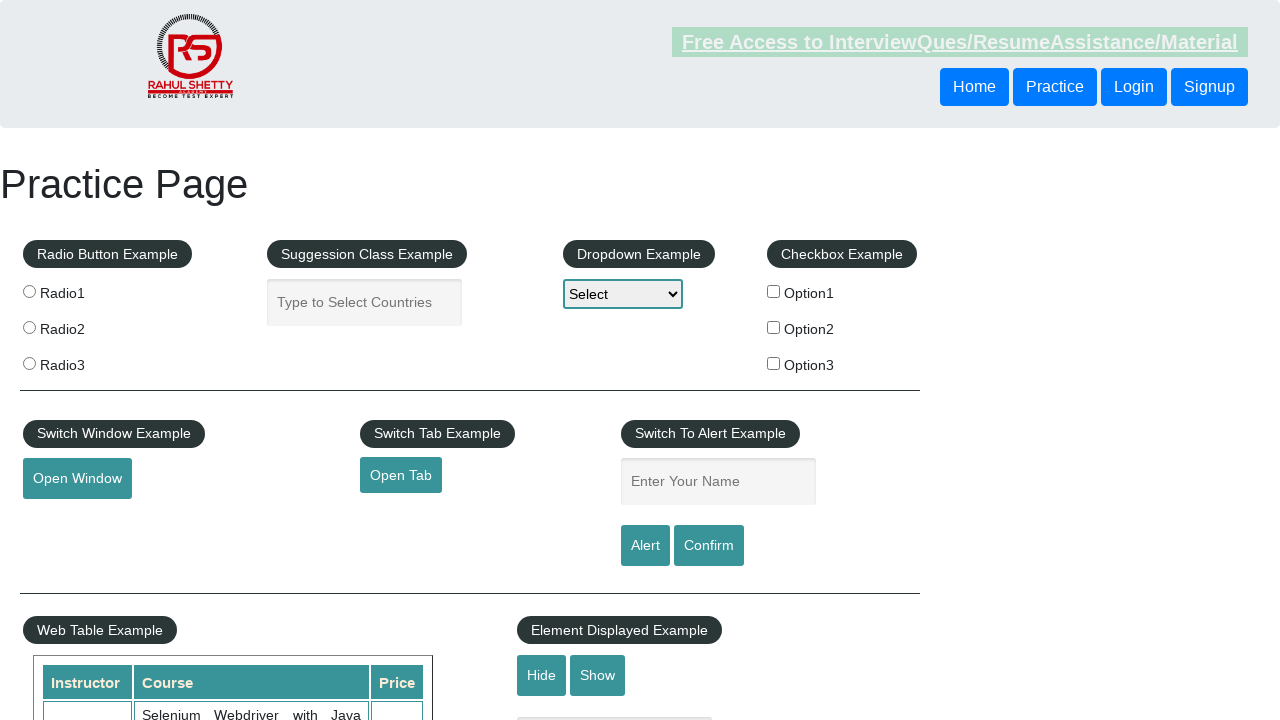

Verified footer link 'Appium' has valid href: https://courses.rahulshettyacademy.com/p/appium-tutorial
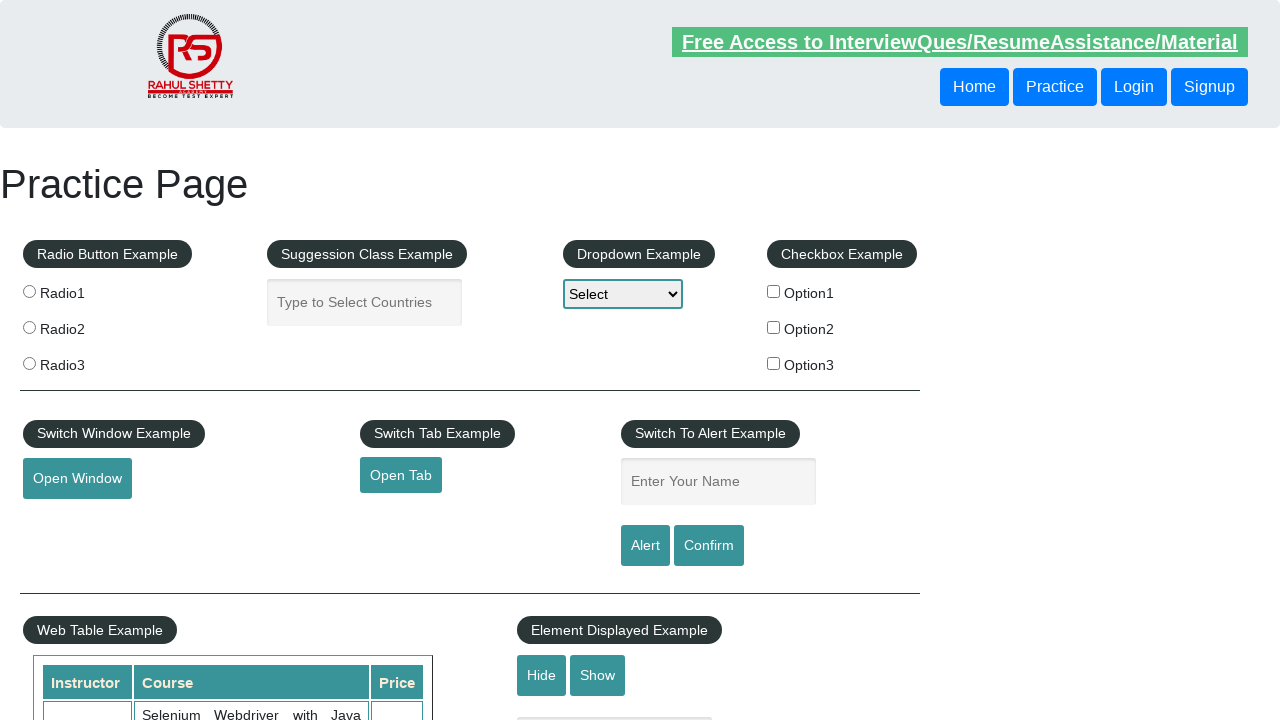

Verified footer link 'JMeter' has valid href: https://jmeter.apache.org/
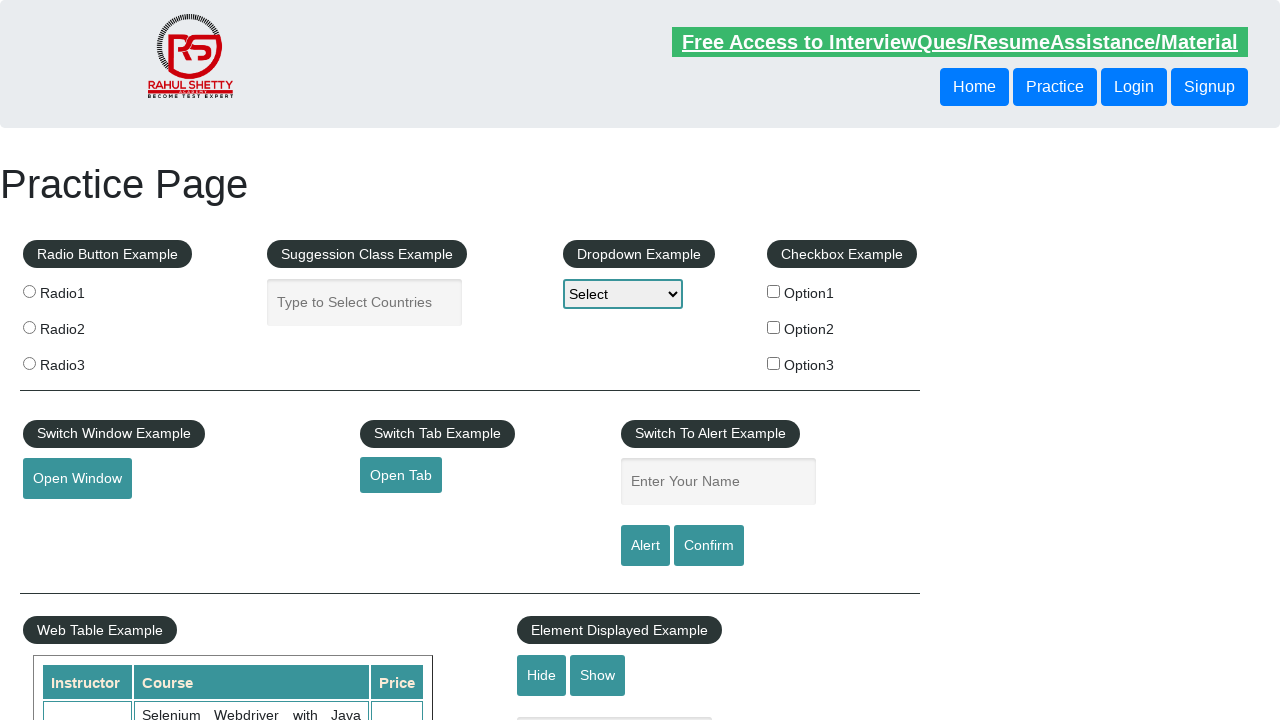

Verified footer link 'Latest News' has valid href: #
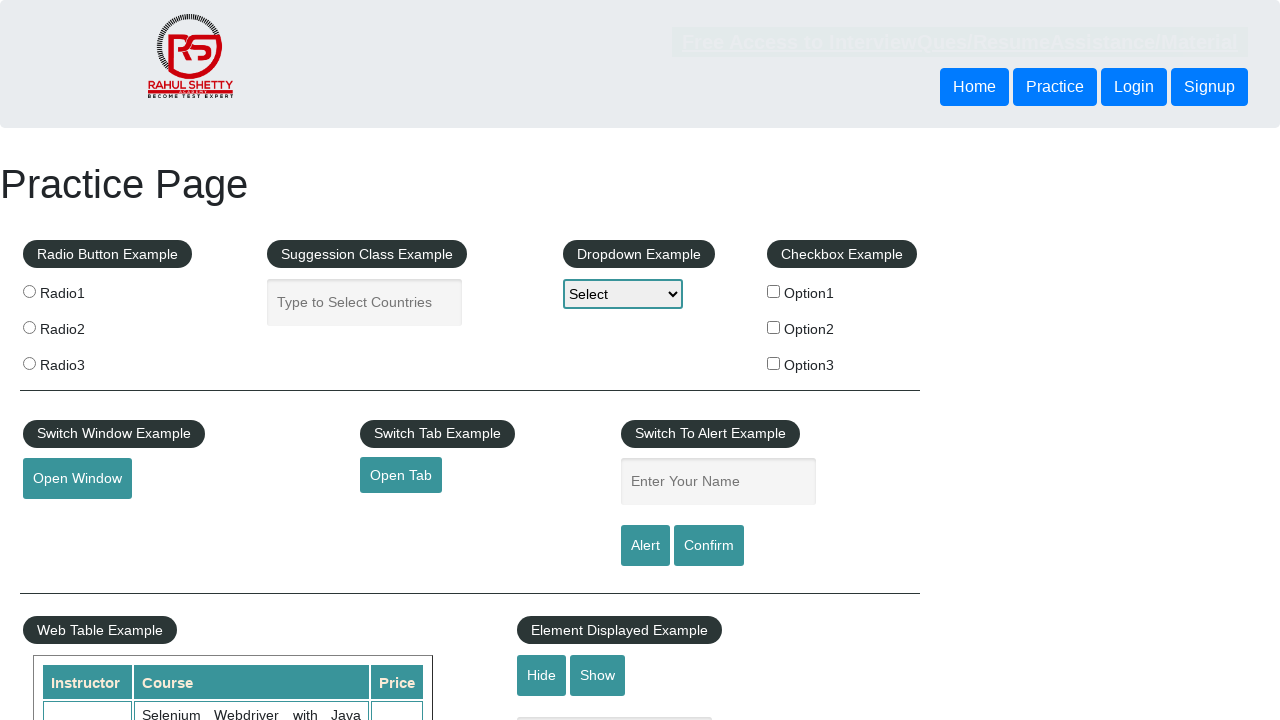

Verified footer link 'Broken Link' has valid href: https://rahulshettyacademy.com/brokenlink
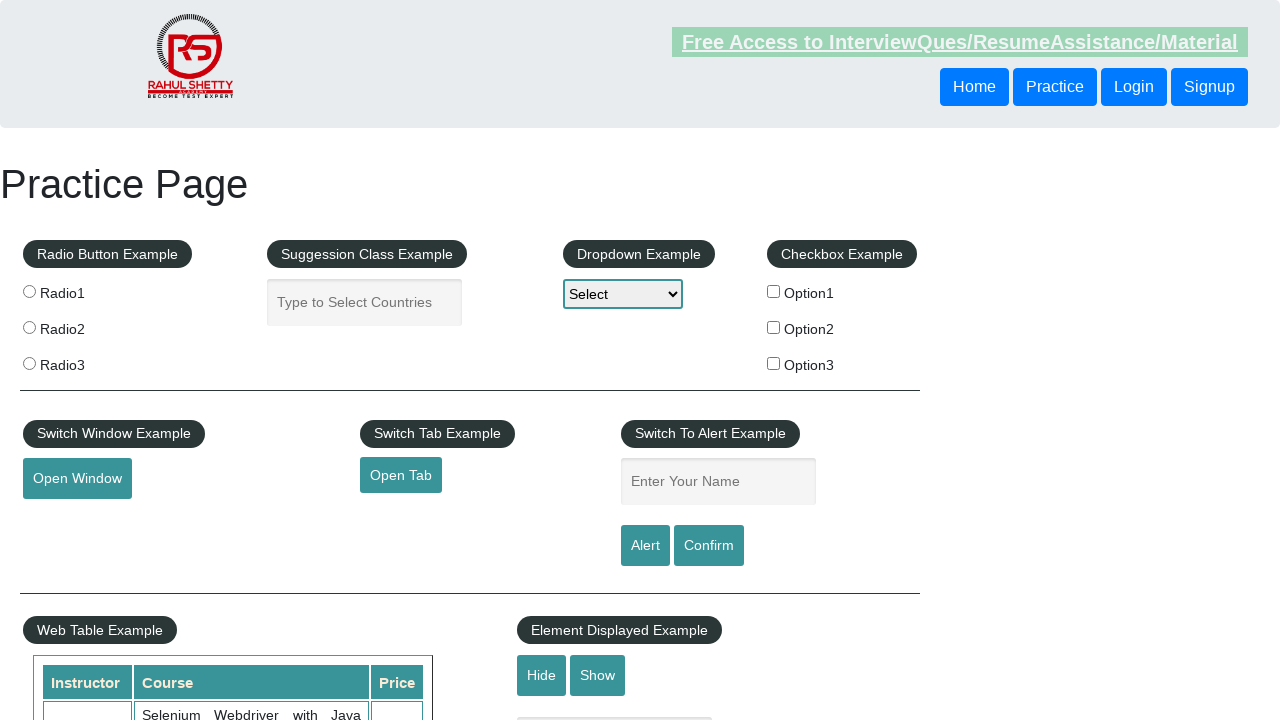

Verified footer link 'Dummy Content for Testing.' has valid href: #
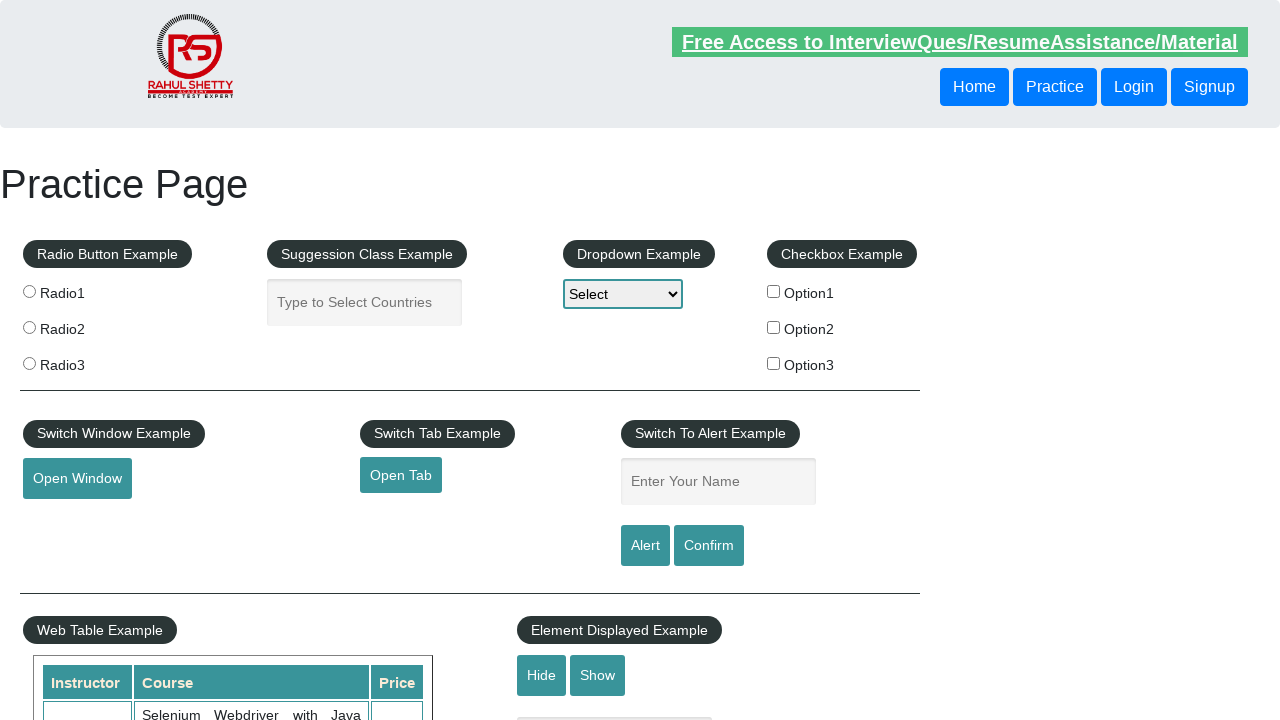

Verified footer link 'Dummy Content for Testing.' has valid href: #
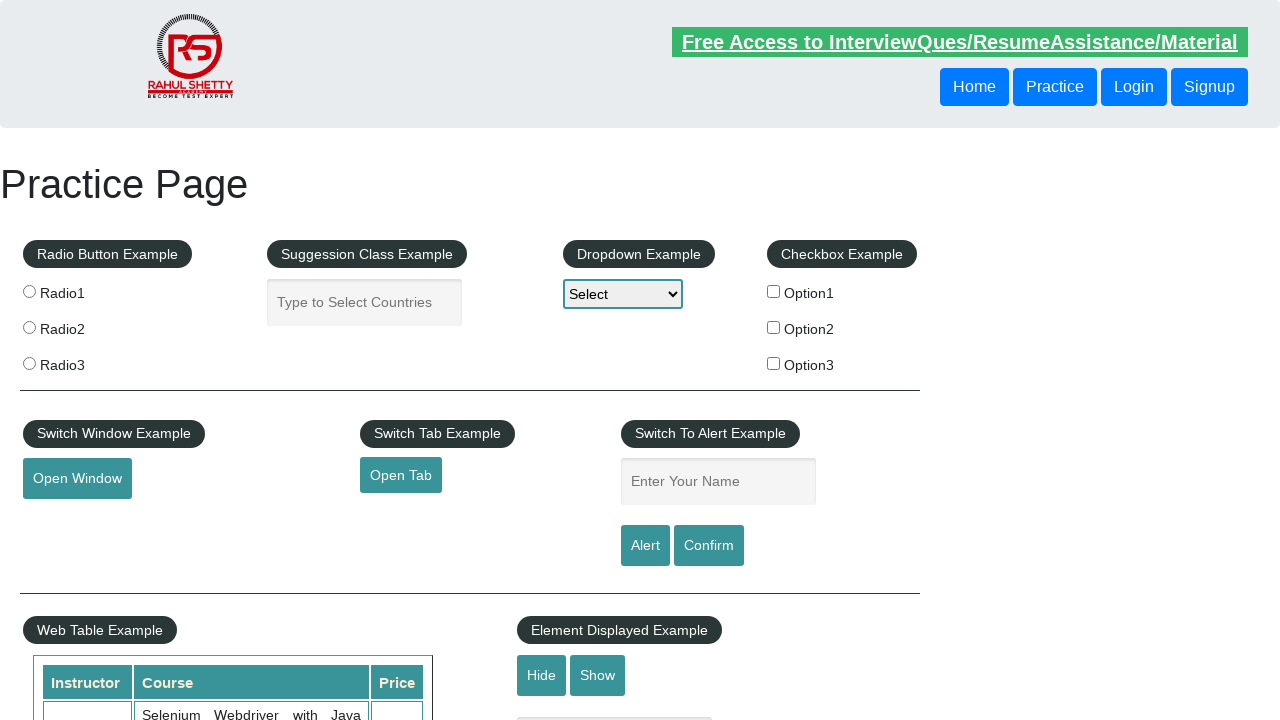

Verified footer link 'Dummy Content for Testing.' has valid href: #
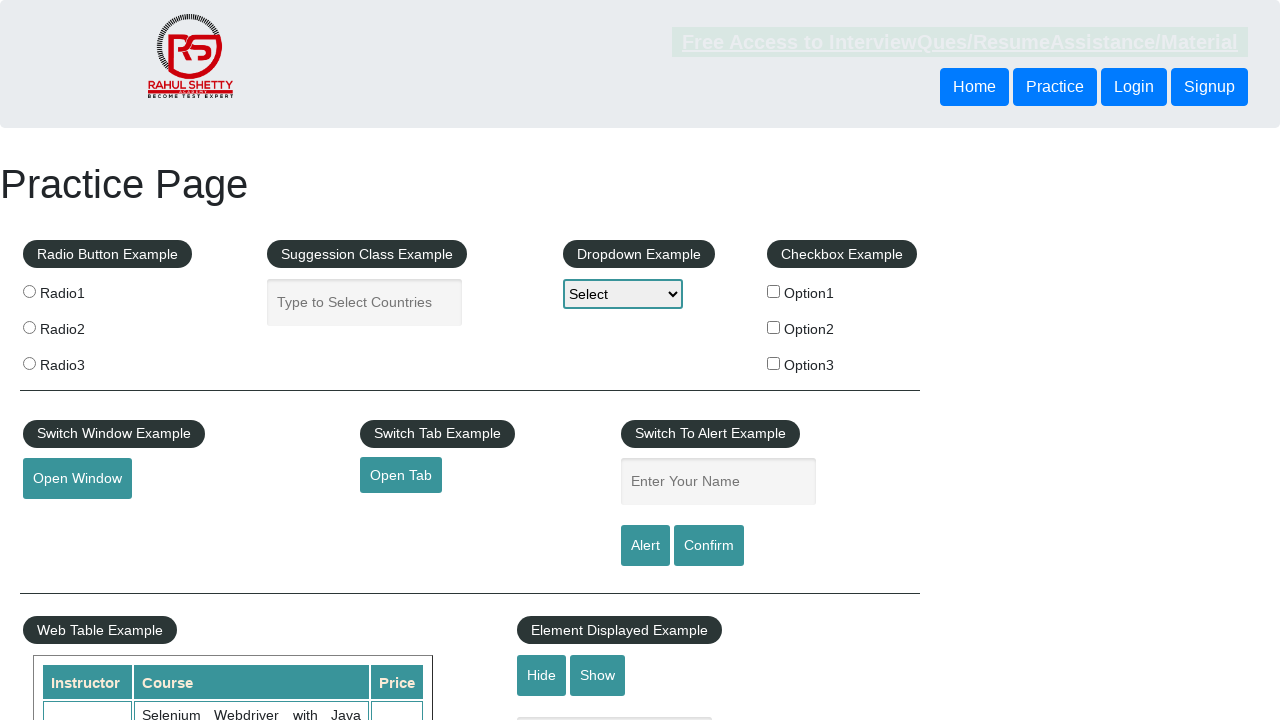

Verified footer link 'Contact info' has valid href: #
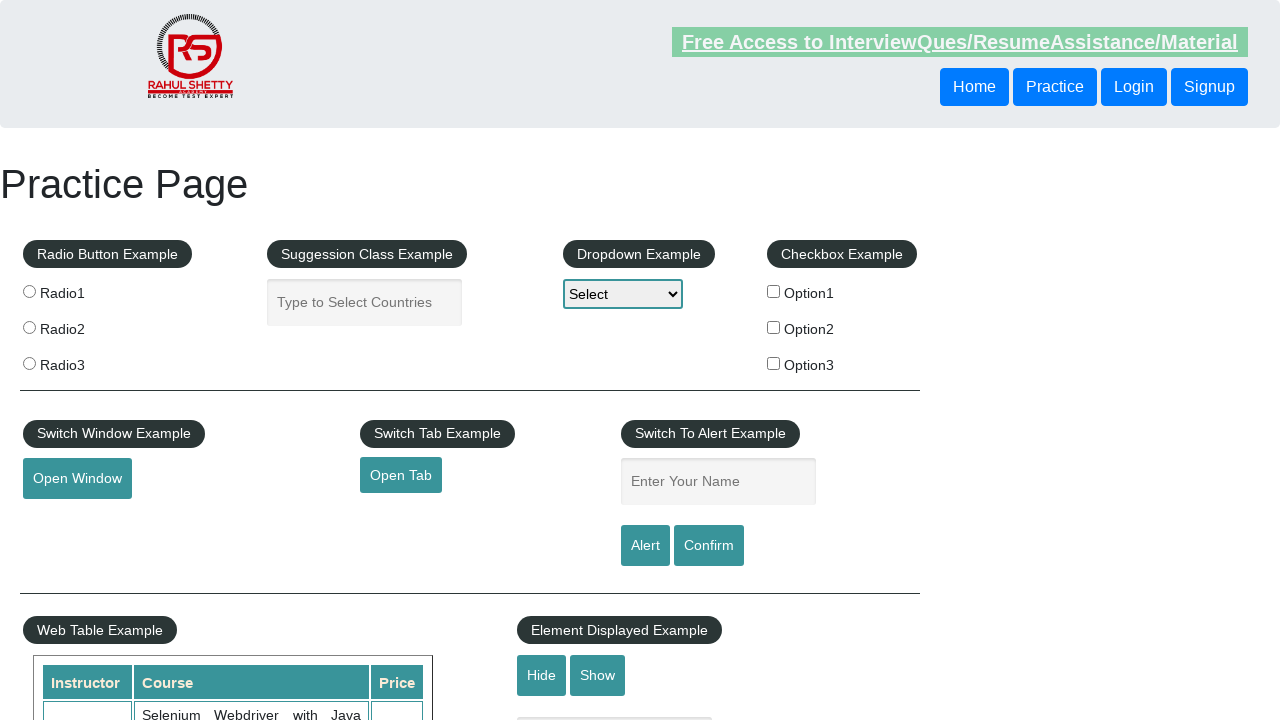

Verified footer link 'Dummy Content for Testing.' has valid href: #
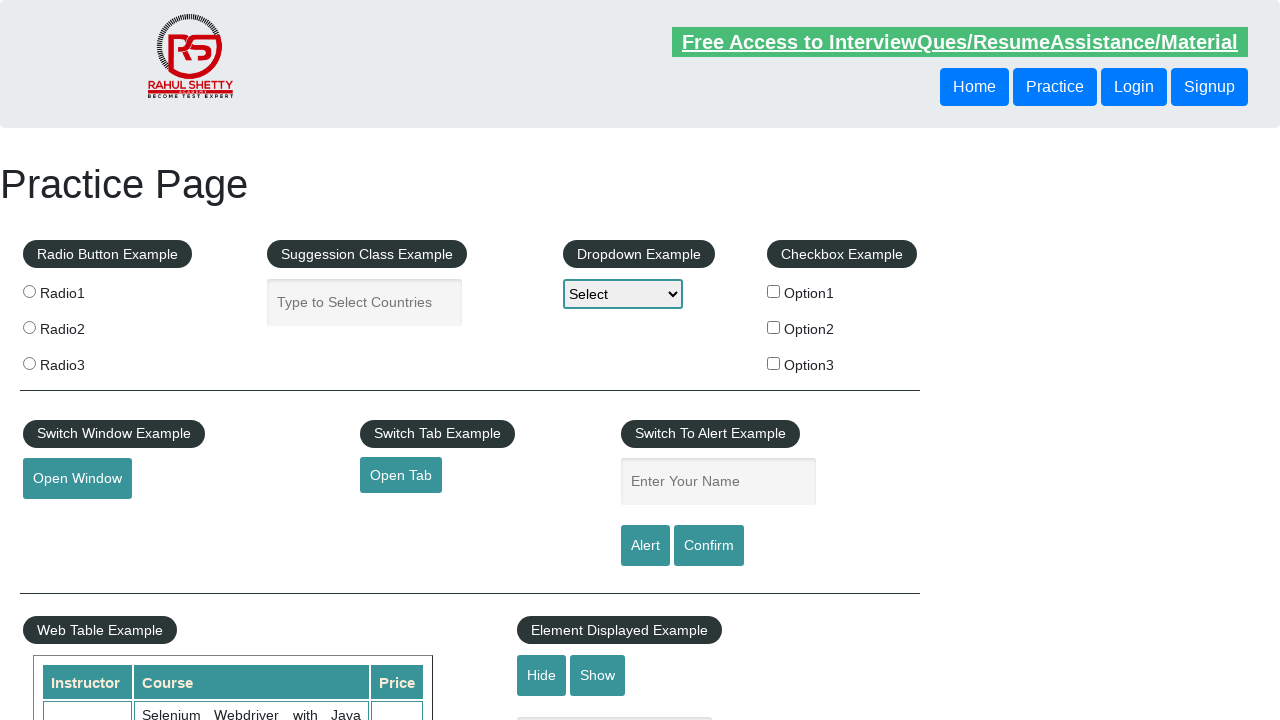

Verified footer link 'Dummy Content for Testing.' has valid href: #
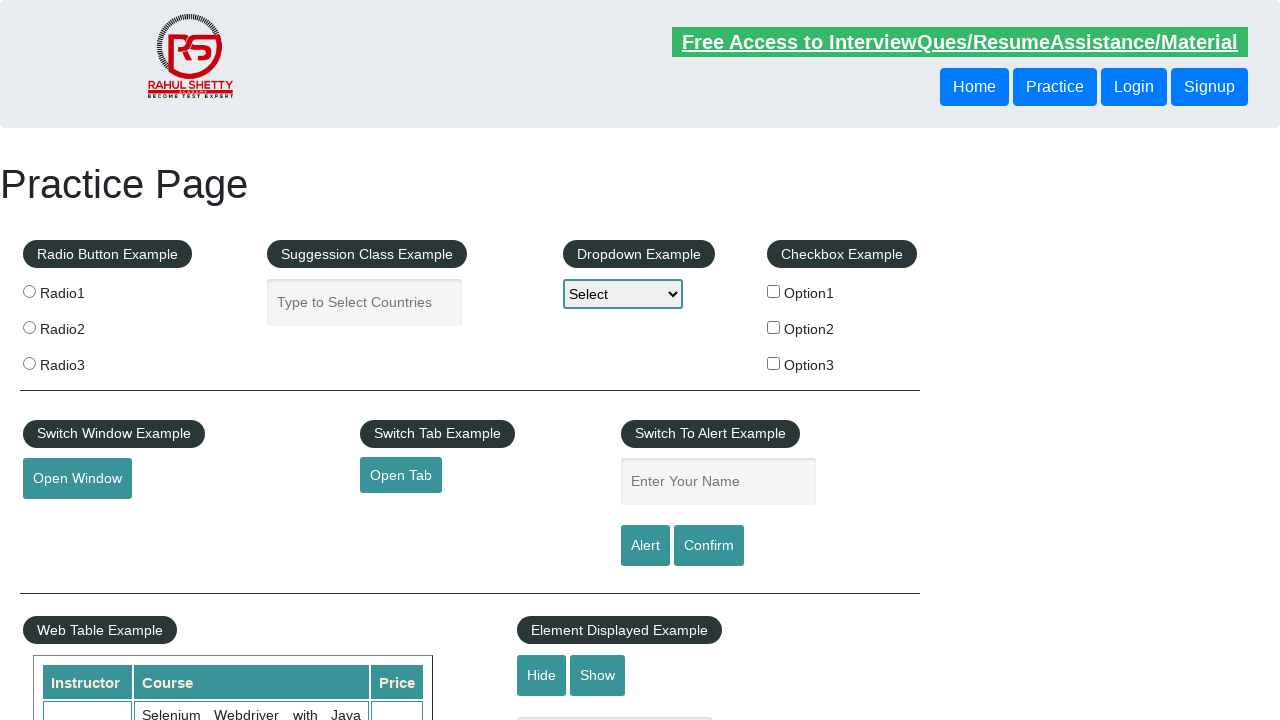

Verified footer link 'Dummy Content for Testing.' has valid href: #
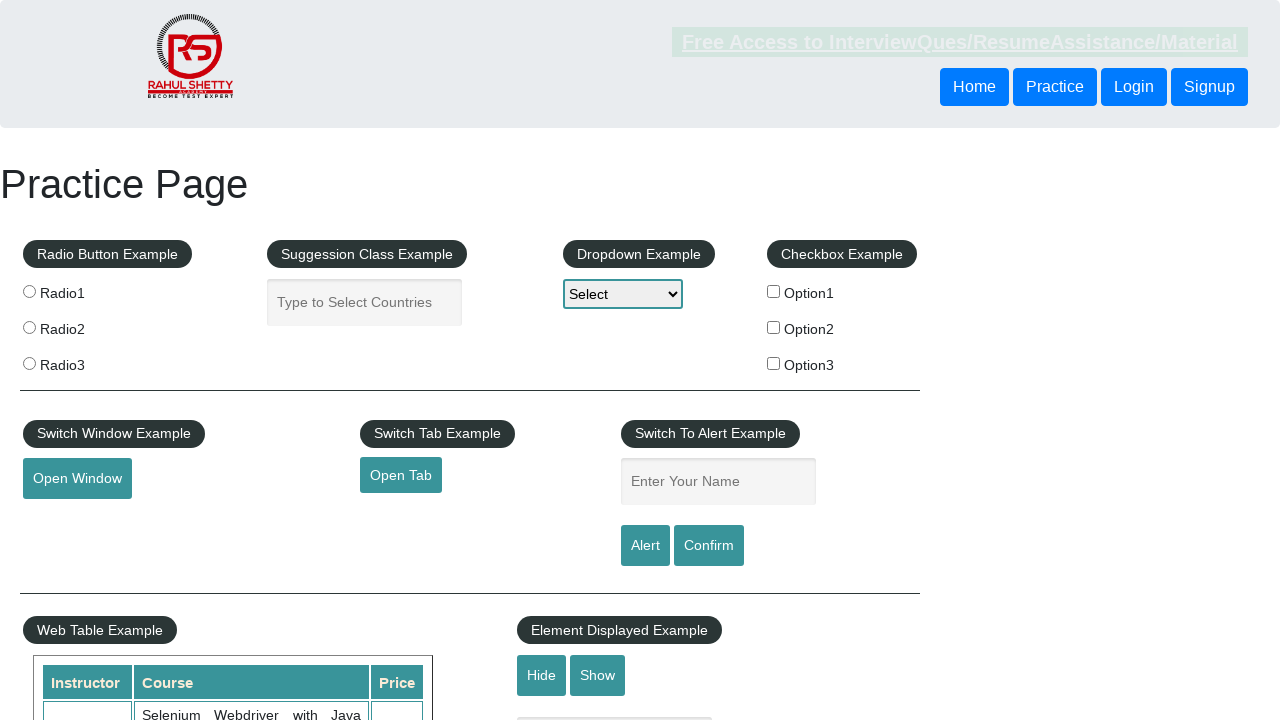

Verified footer link 'Dummy Content for Testing.' has valid href: #
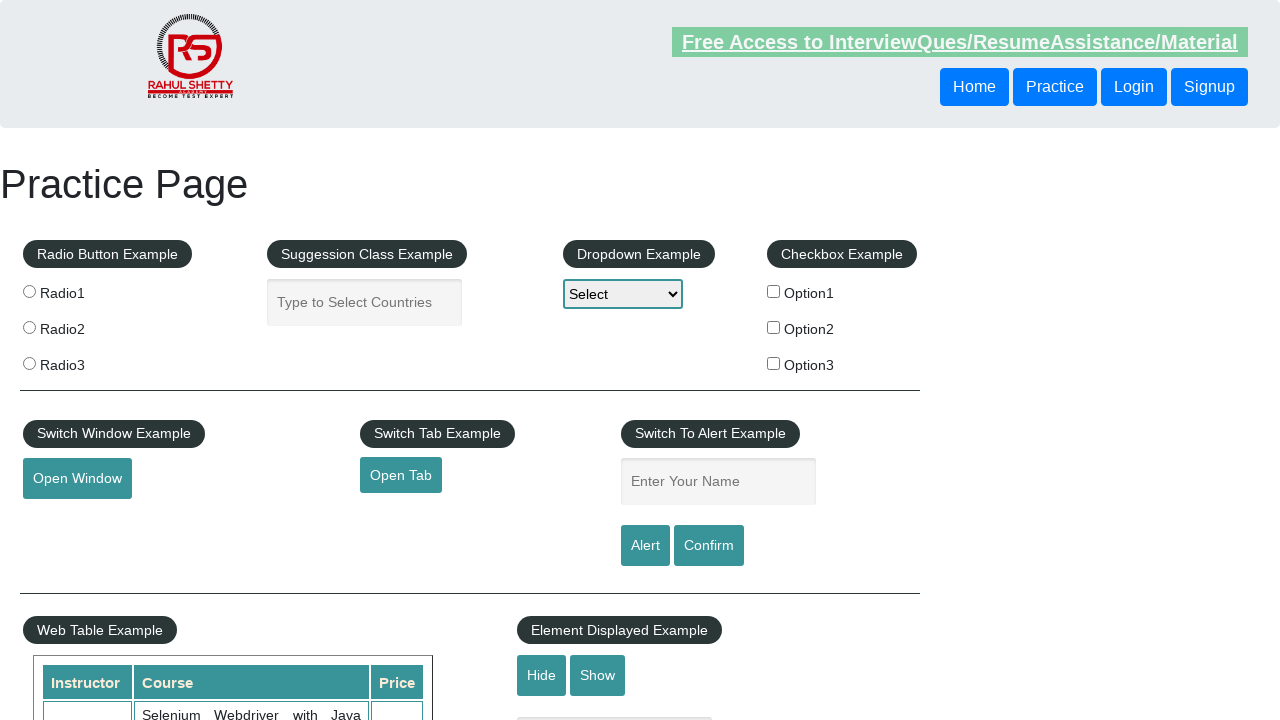

Verified footer link 'Social Media' has valid href: #
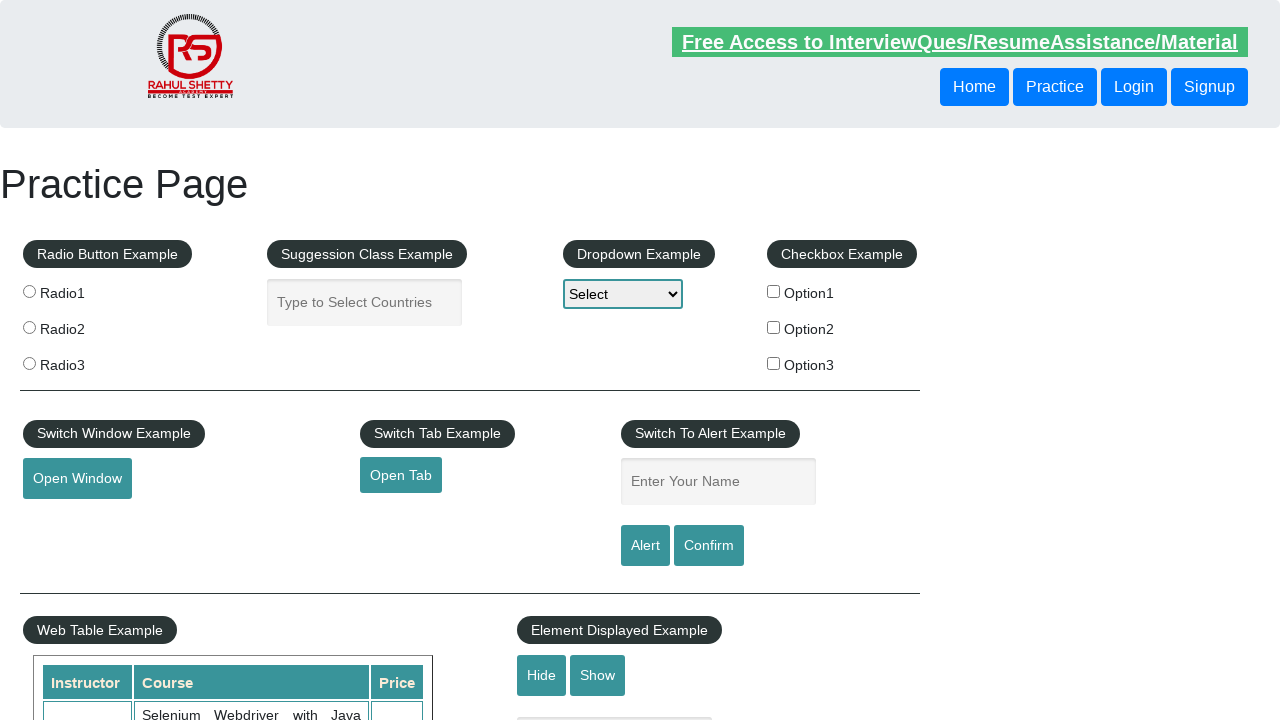

Verified footer link 'Facebook' has valid href: #
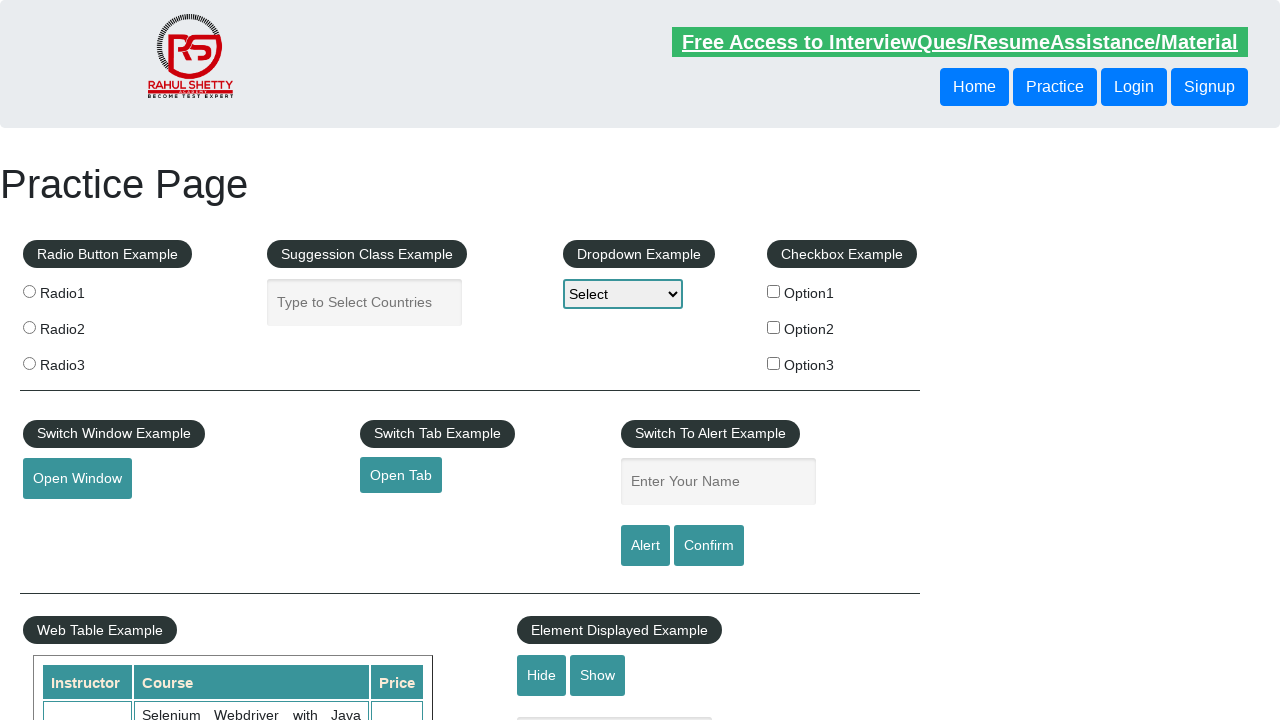

Verified footer link 'Twitter' has valid href: #
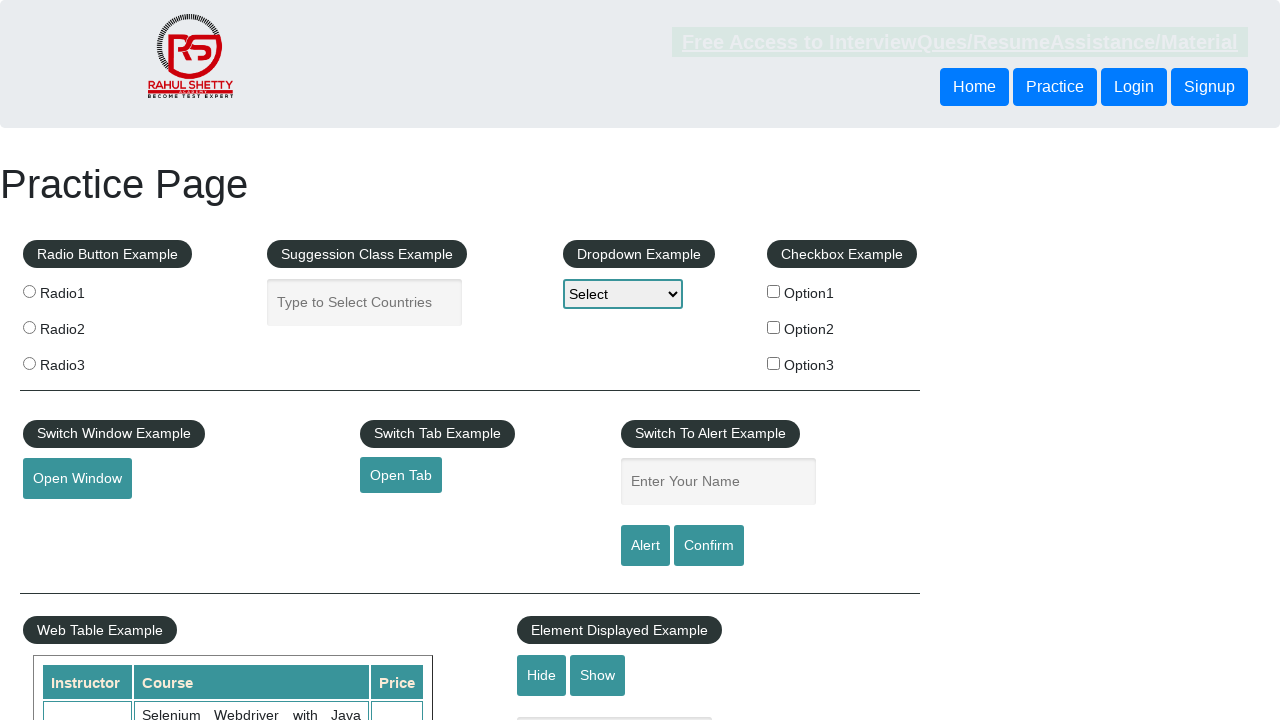

Verified footer link 'Google+' has valid href: #
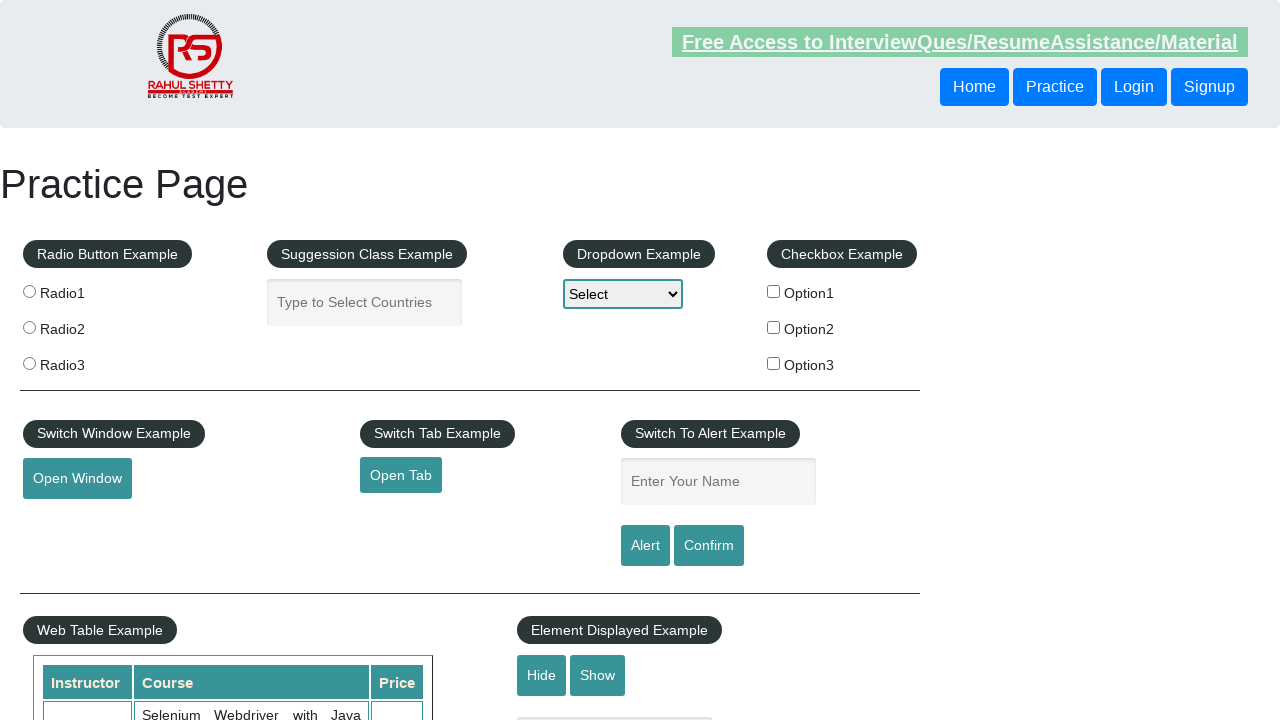

Verified footer link 'Youtube' has valid href: #
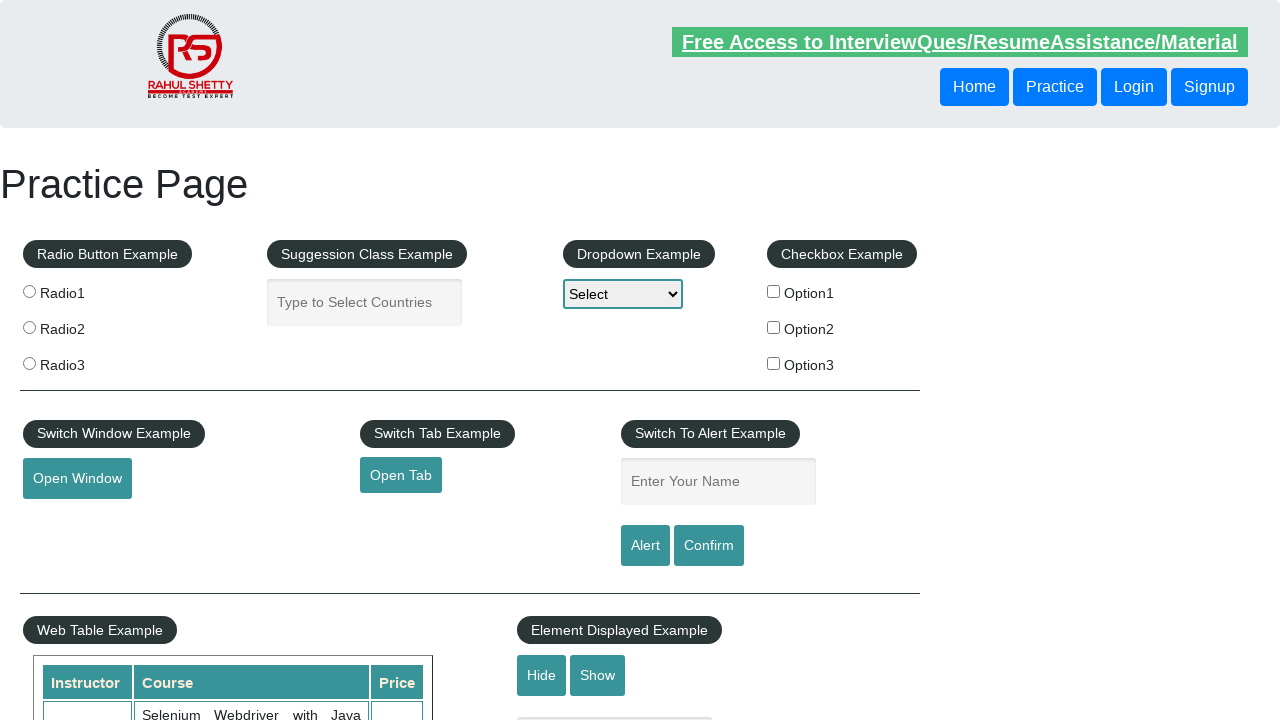

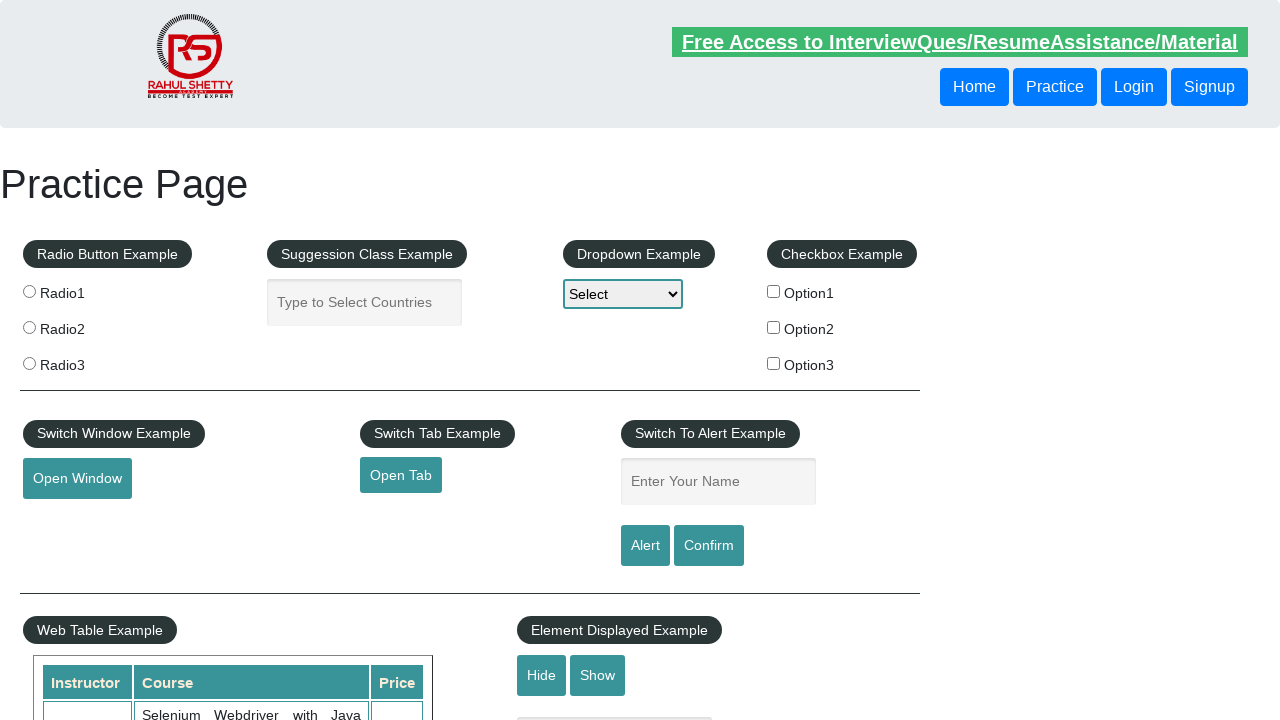